Navigates to the Binance BTC/USDT spot trading page and waits for the page to fully load by verifying the title contains 'Binance Spot'.

Starting URL: https://www.binance.com/pt-BR/trade/BTC_USDT?type=spot

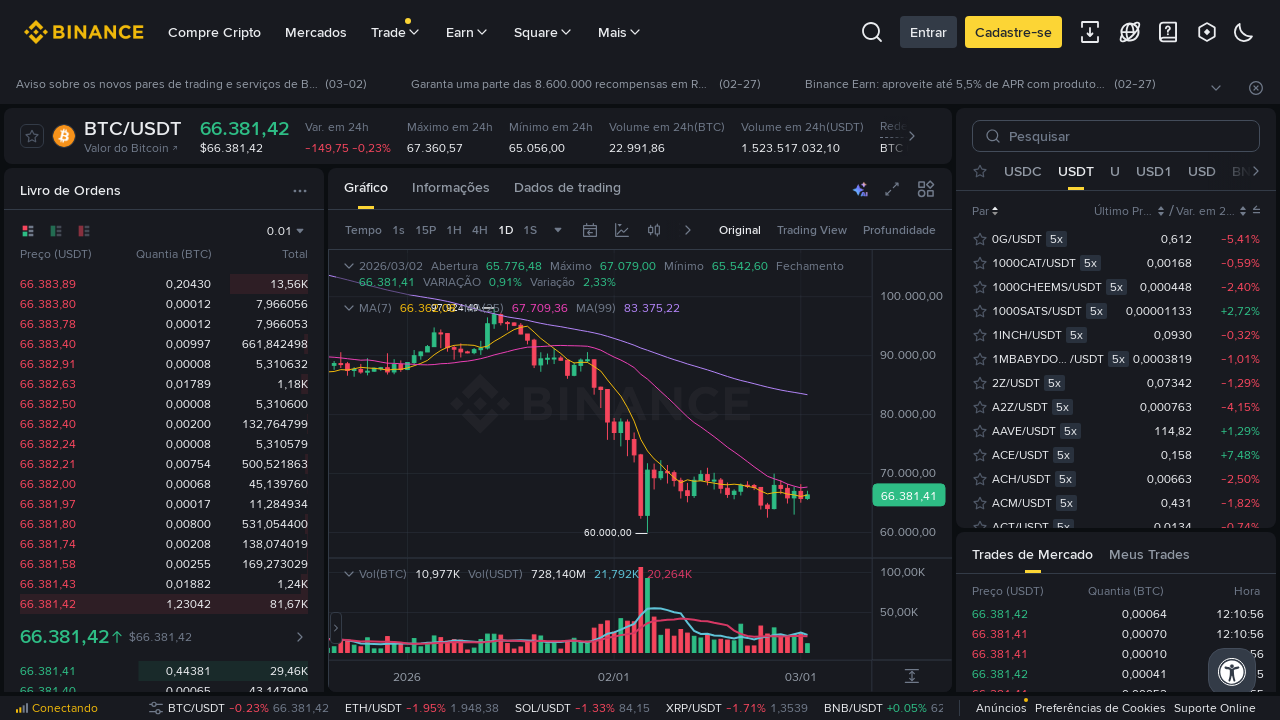

Navigated to Binance BTC/USDT spot trading page
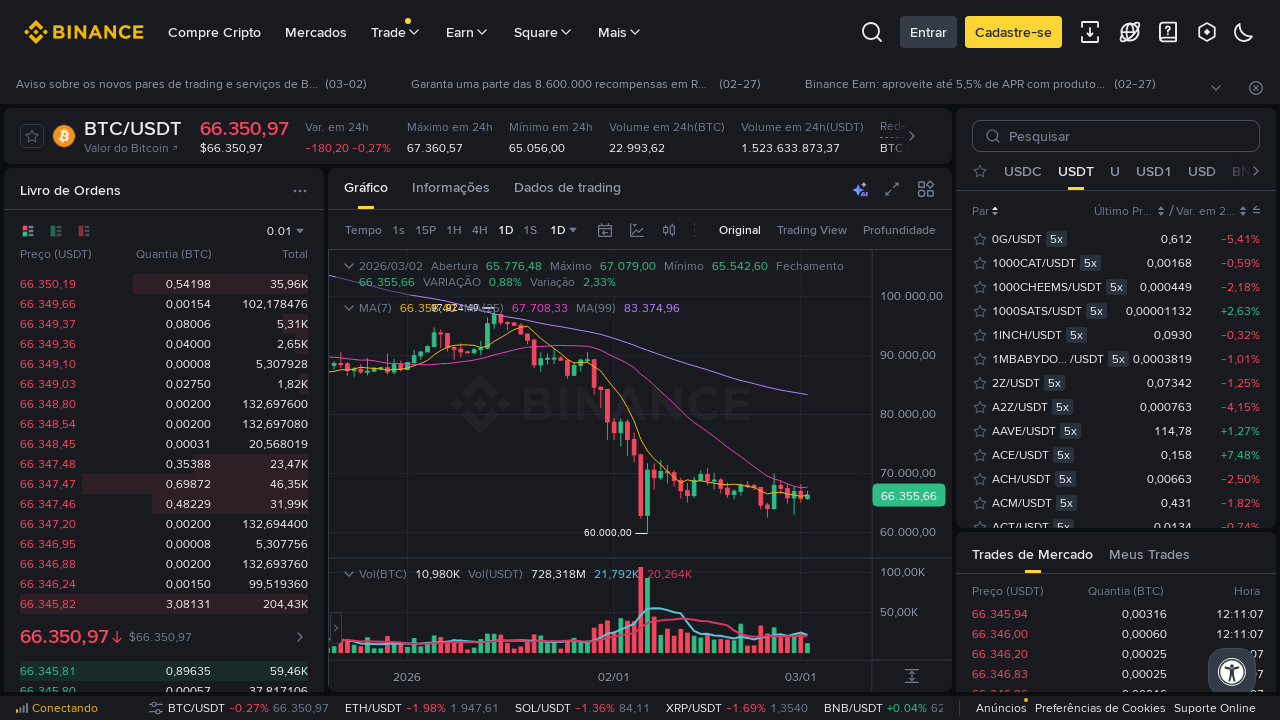

Page fully loaded - title contains 'Binance Spot'
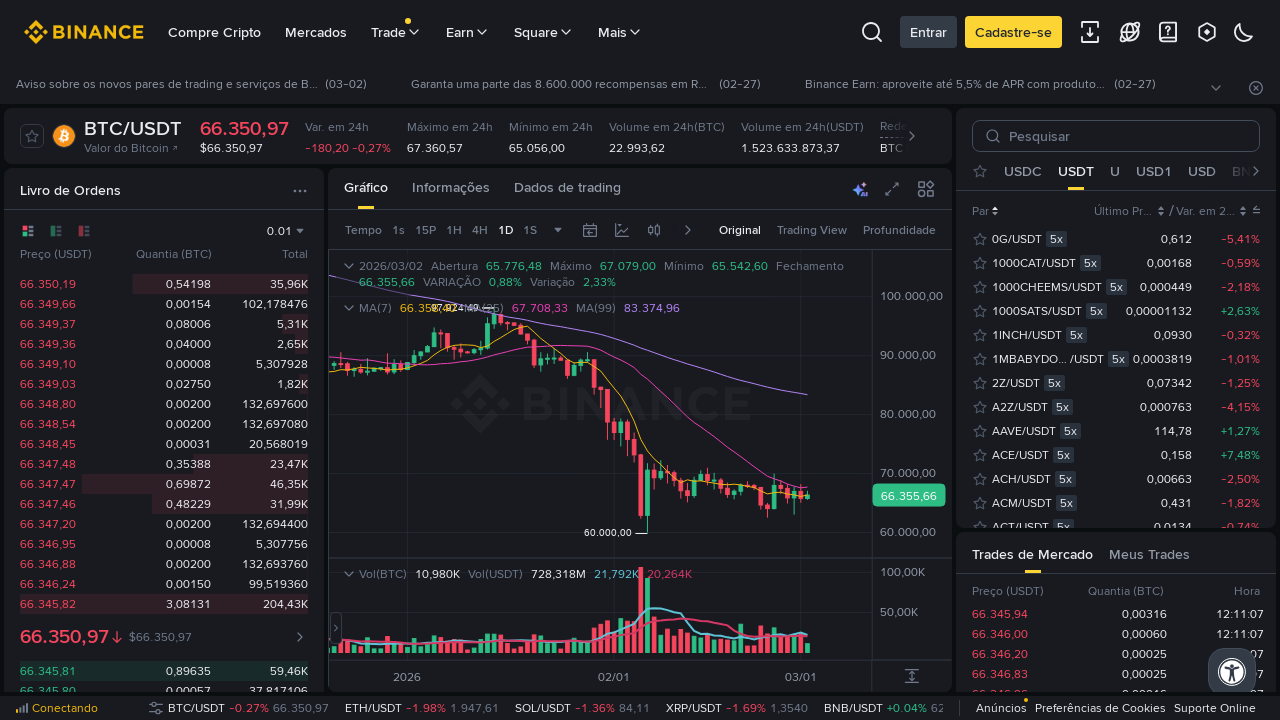

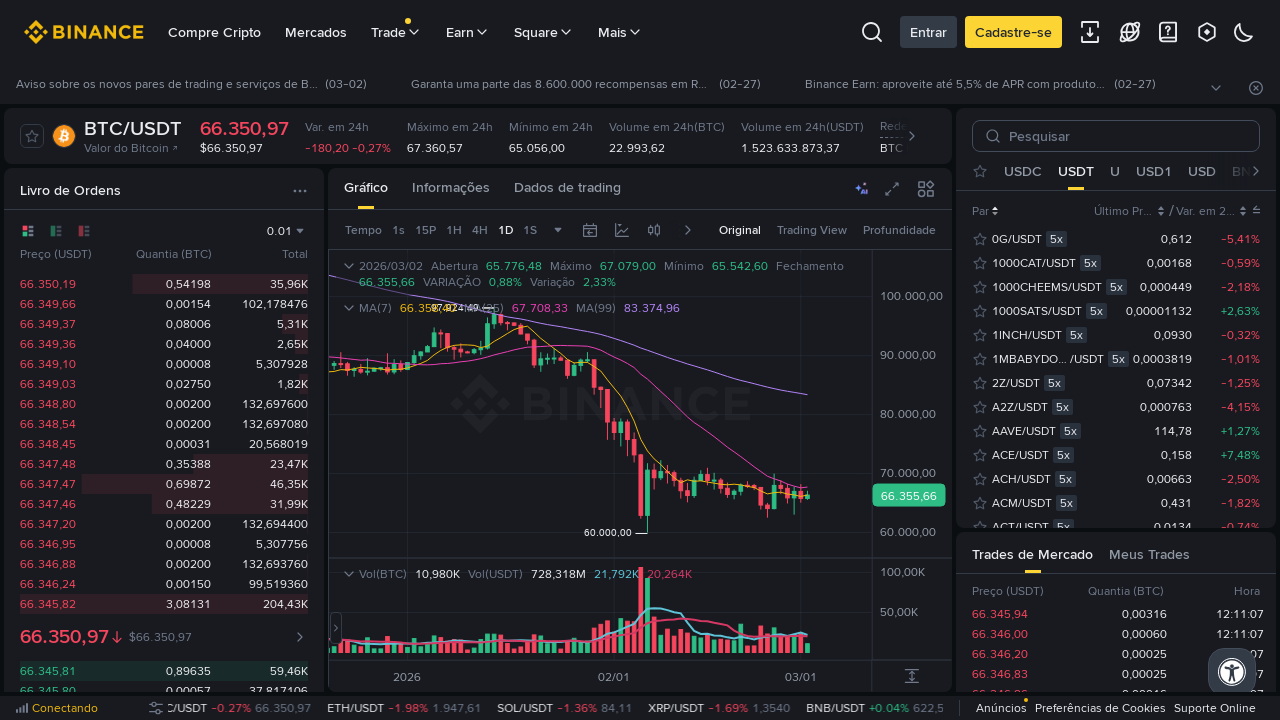